Tests filtering to display only active (incomplete) todo items

Starting URL: https://demo.playwright.dev/todomvc

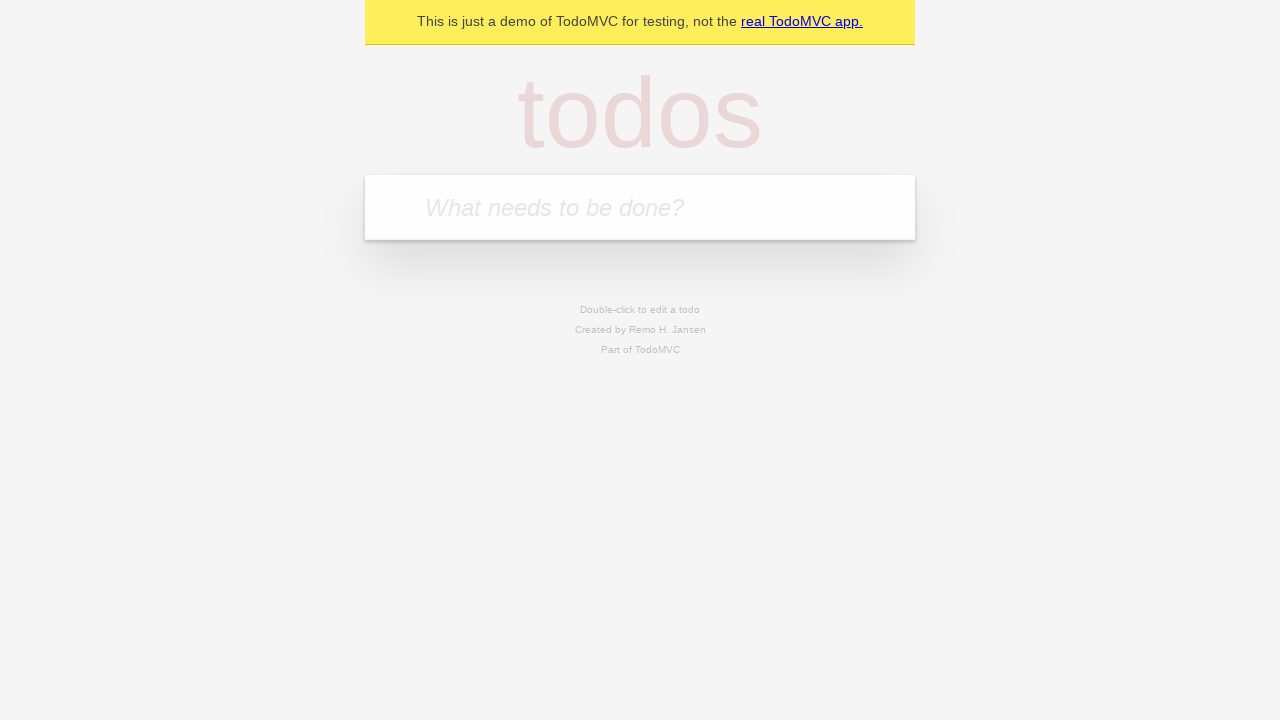

Filled todo input with 'buy some cheese' on internal:attr=[placeholder="What needs to be done?"i]
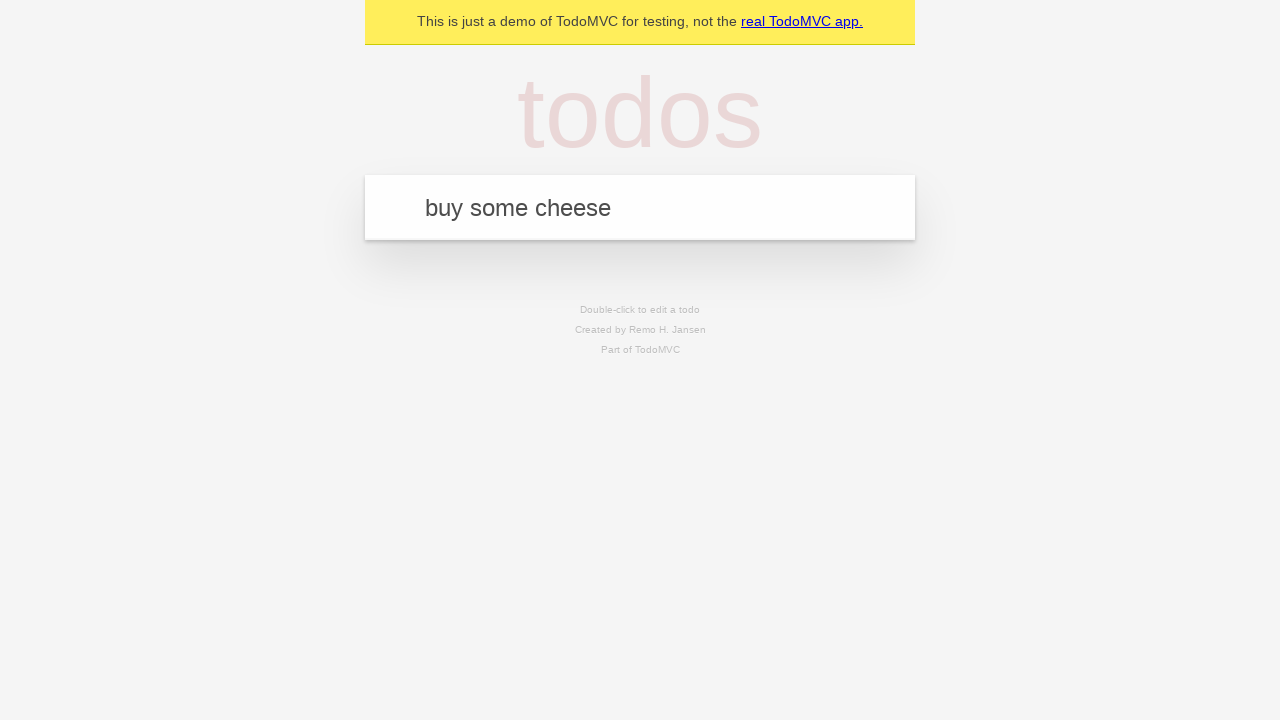

Pressed Enter to create todo 'buy some cheese' on internal:attr=[placeholder="What needs to be done?"i]
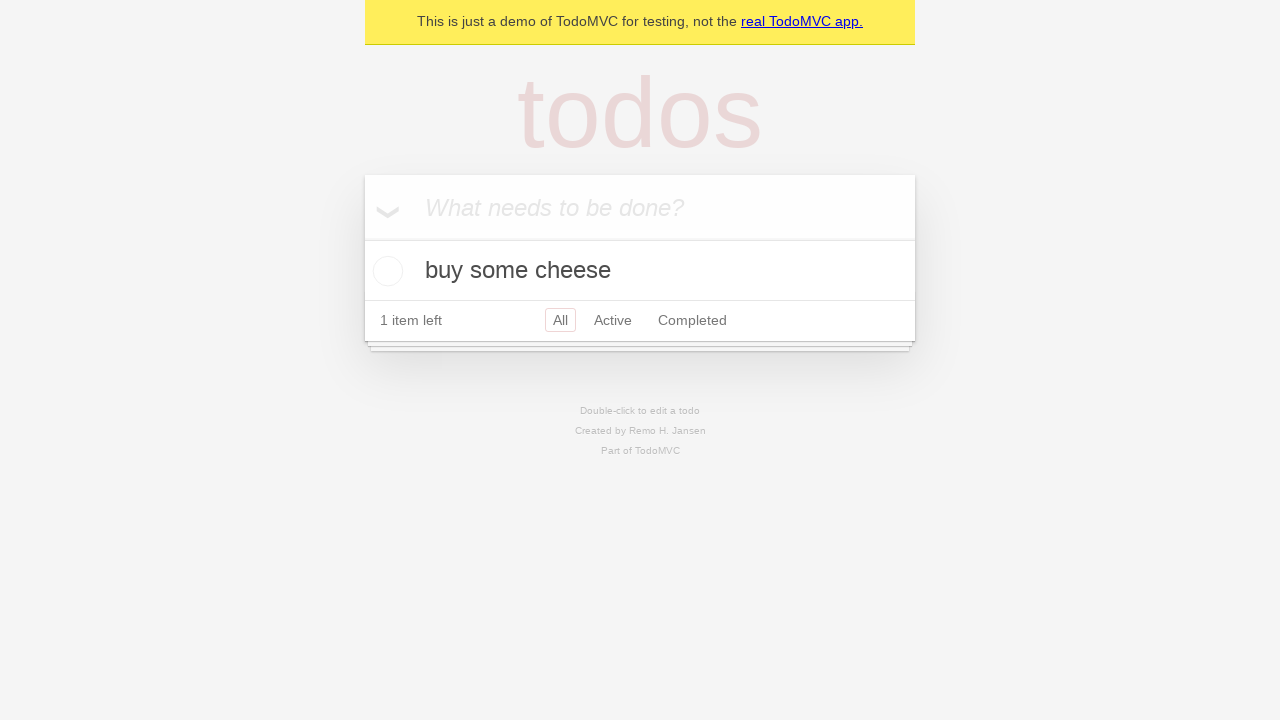

Filled todo input with 'feed the cat' on internal:attr=[placeholder="What needs to be done?"i]
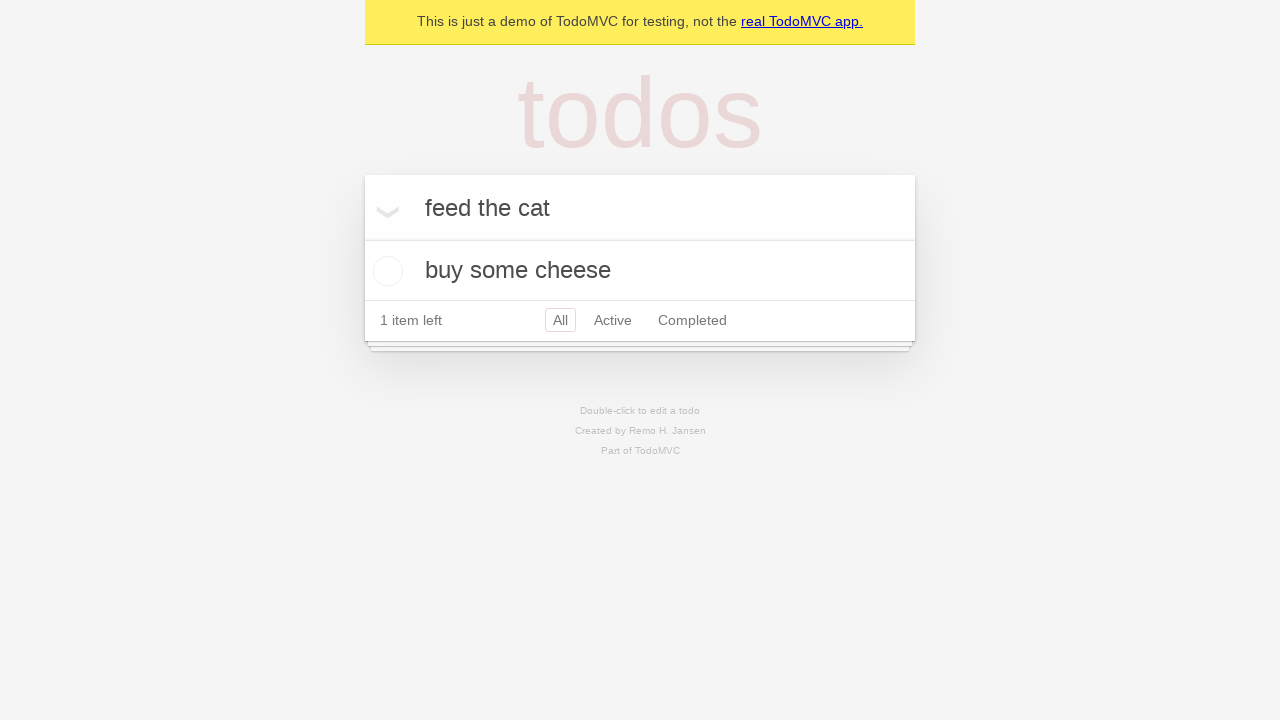

Pressed Enter to create todo 'feed the cat' on internal:attr=[placeholder="What needs to be done?"i]
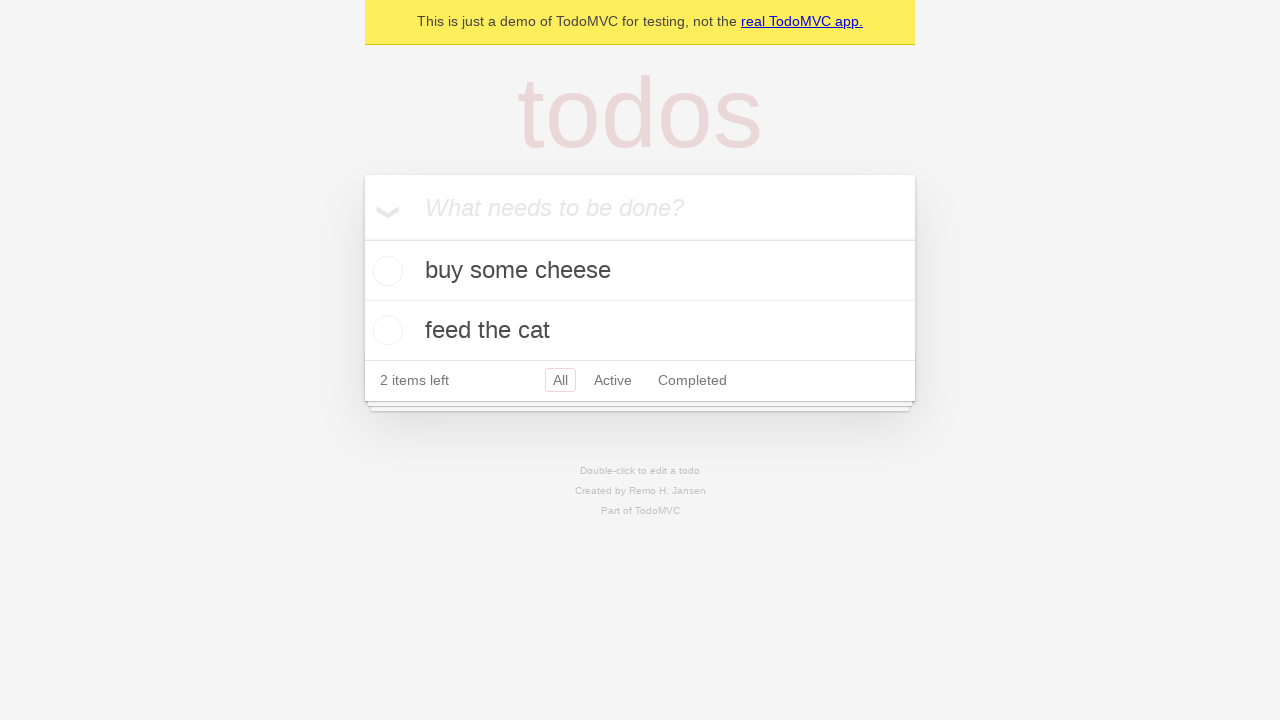

Filled todo input with 'book a doctors appointment' on internal:attr=[placeholder="What needs to be done?"i]
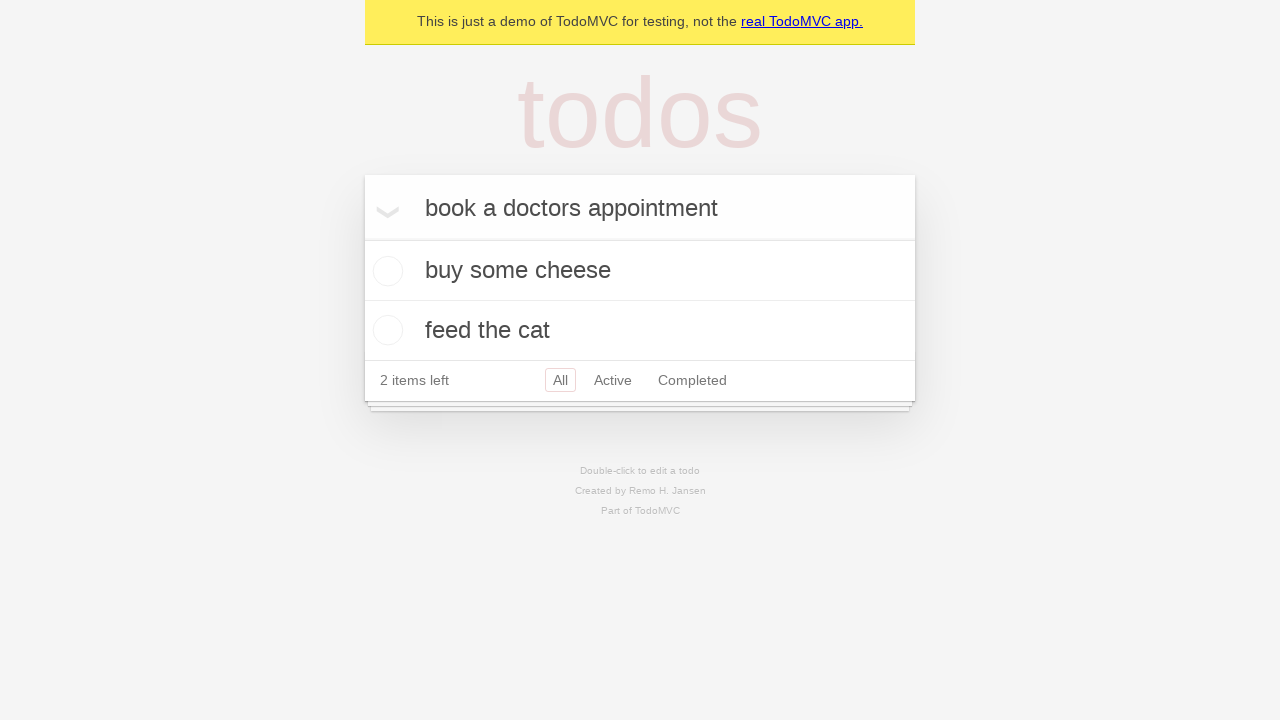

Pressed Enter to create todo 'book a doctors appointment' on internal:attr=[placeholder="What needs to be done?"i]
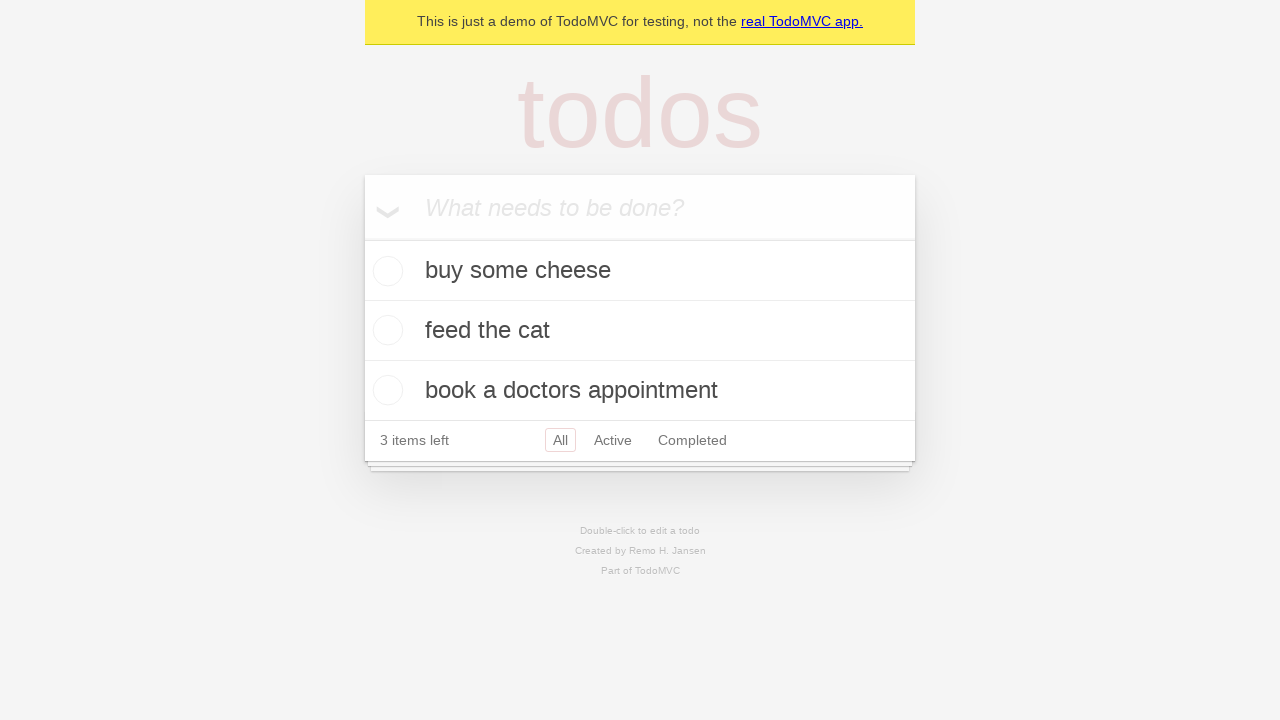

Checked the second todo item to mark it as complete at (385, 330) on internal:testid=[data-testid="todo-item"s] >> nth=1 >> internal:role=checkbox
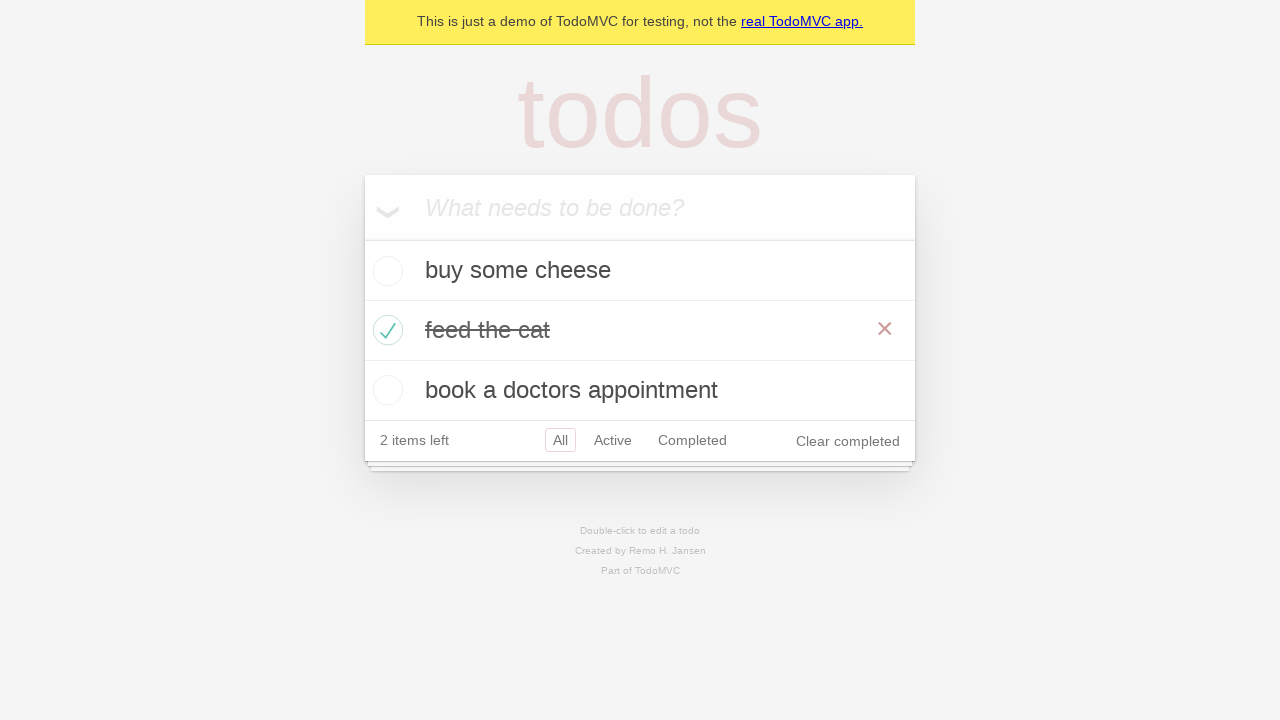

Clicked Active filter to display only incomplete items at (613, 440) on internal:role=link[name="Active"i]
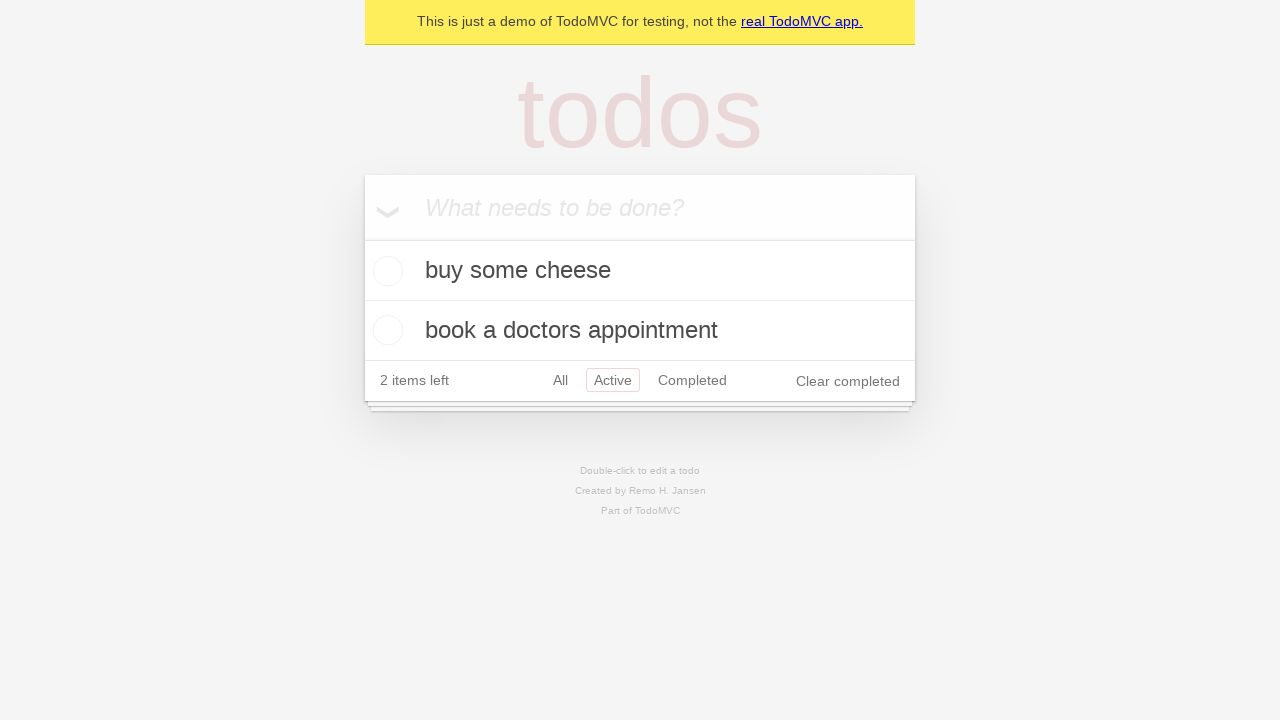

Waited for filtered todo list to load
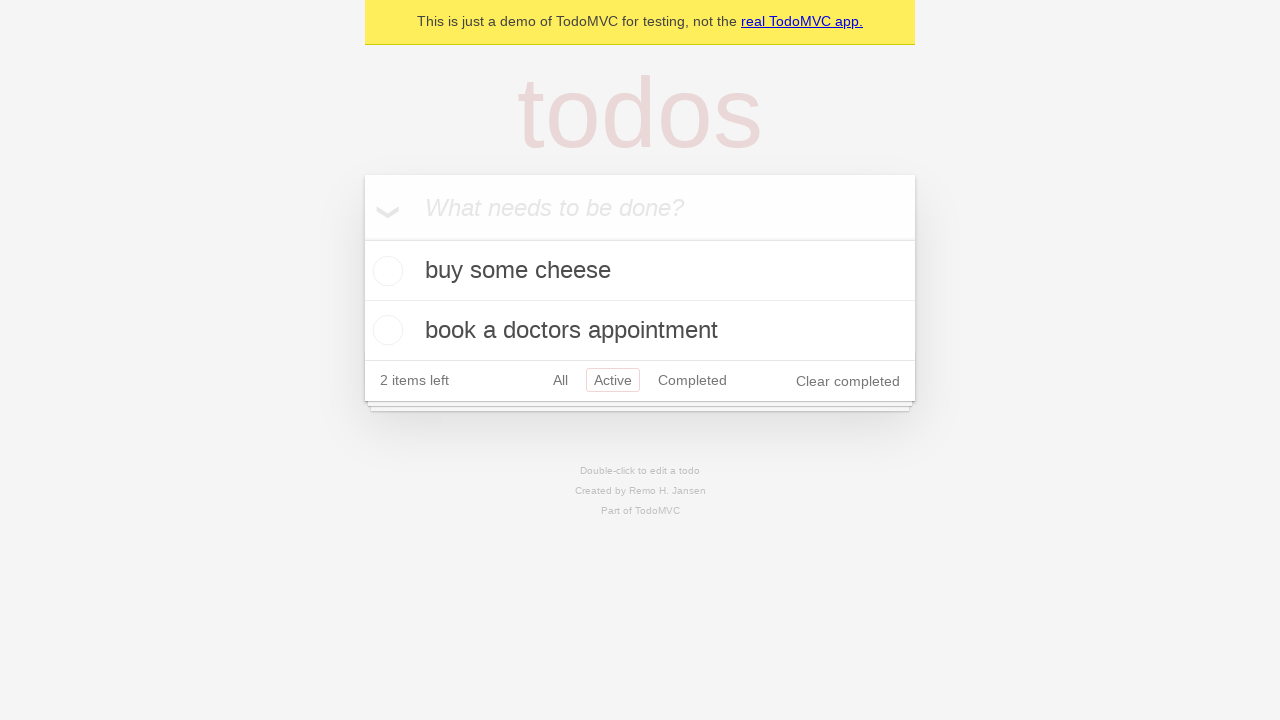

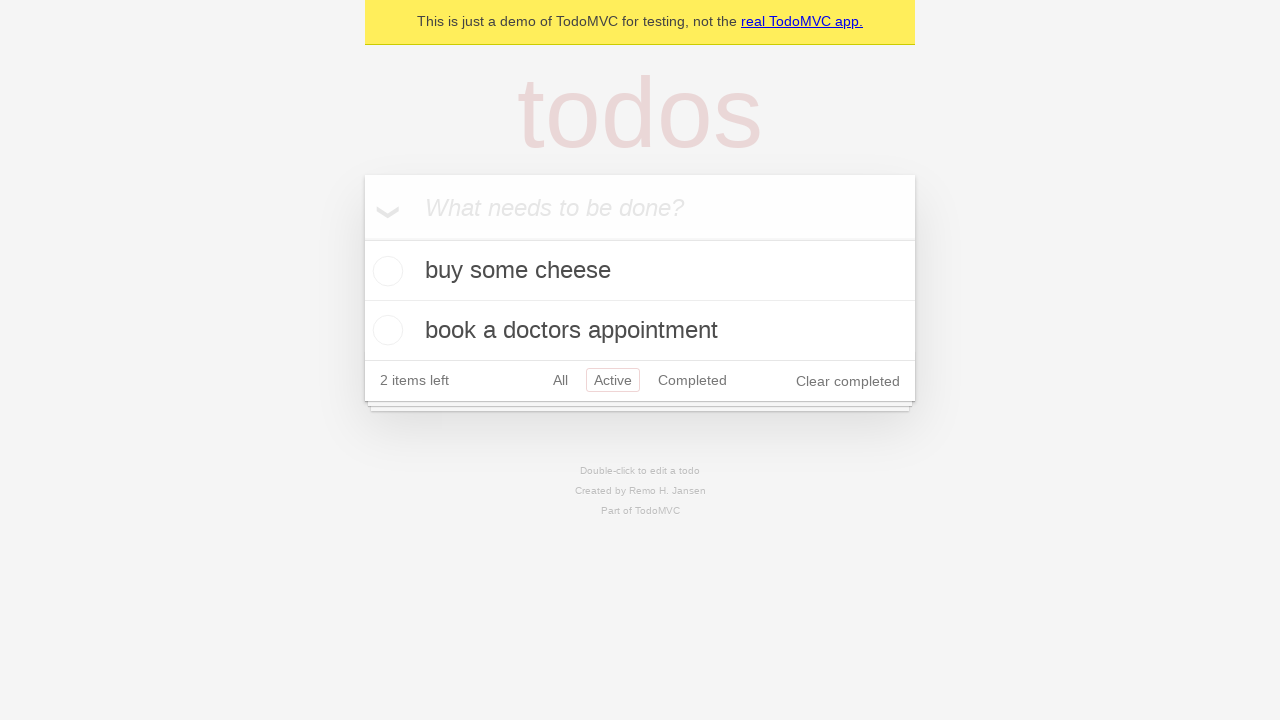